Tests accordion functionality by clicking on the third accordion item to expand it

Starting URL: https://magstrong07.github.io/admiral-react-test/#/accordion

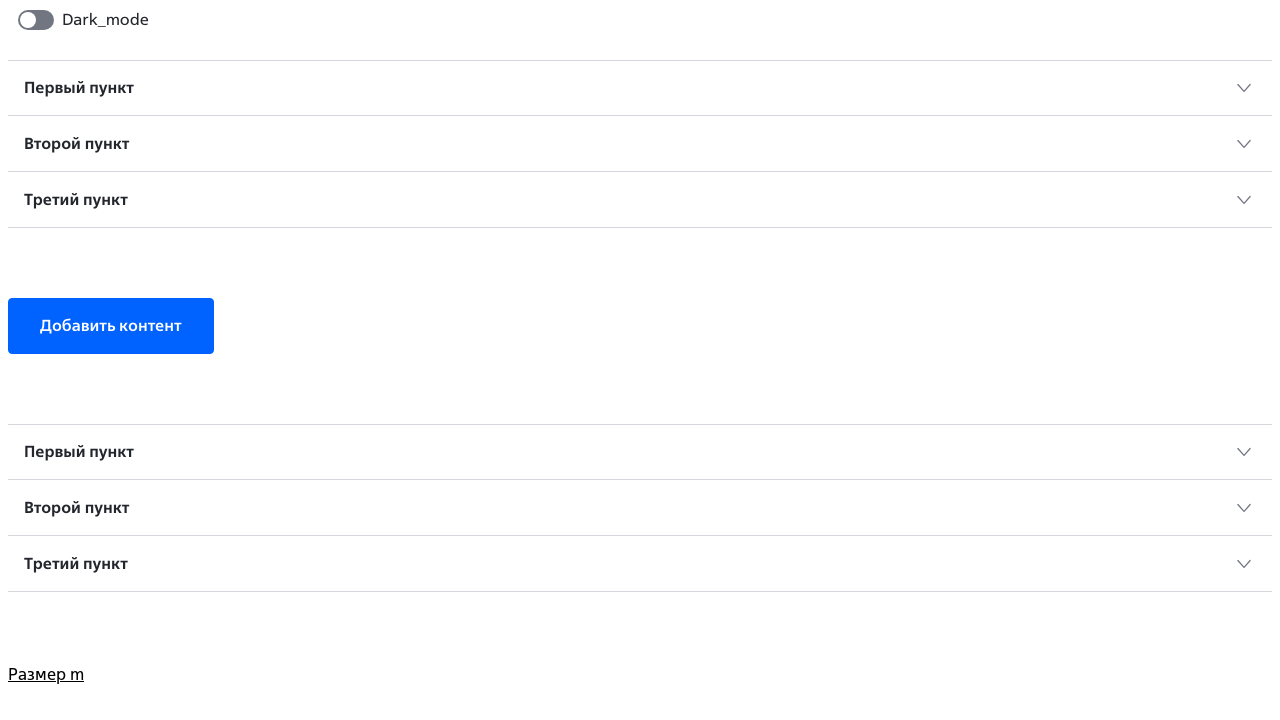

Clicked on the third accordion item ('Третий пункт') at (640, 200) on button[role="button"]:has-text("Третий пункт")
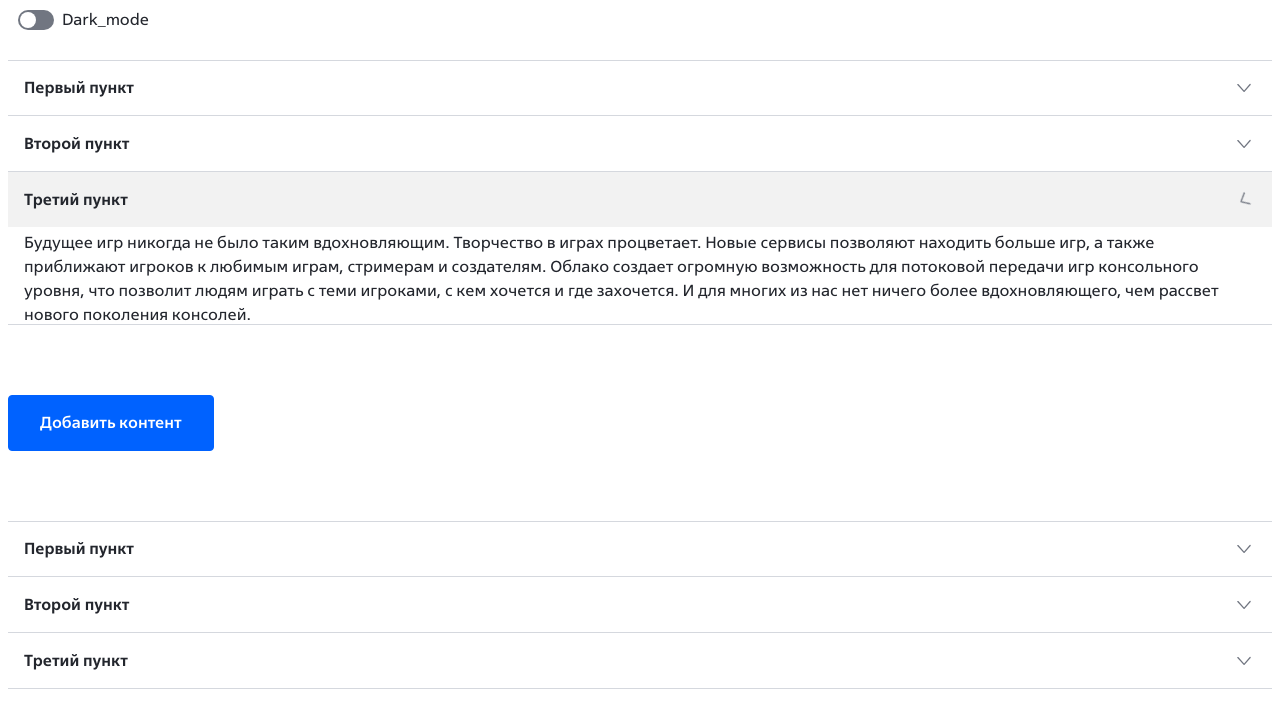

Waited for accordion animation to complete
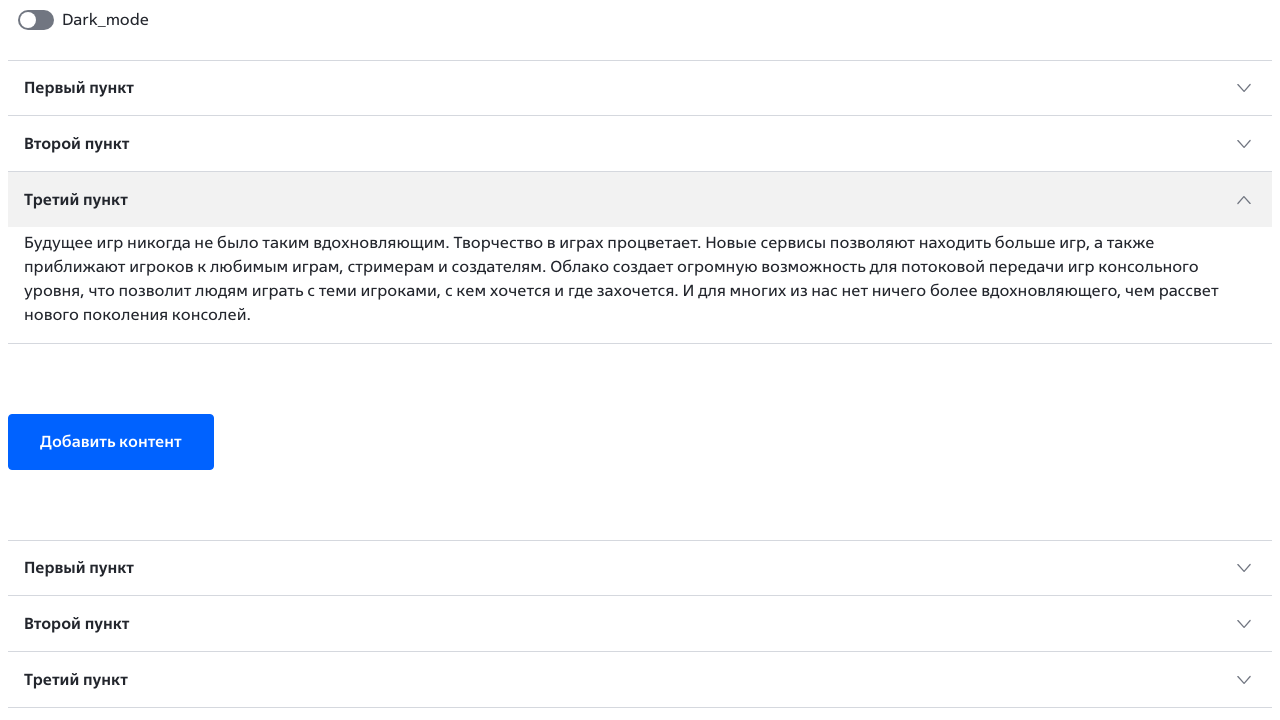

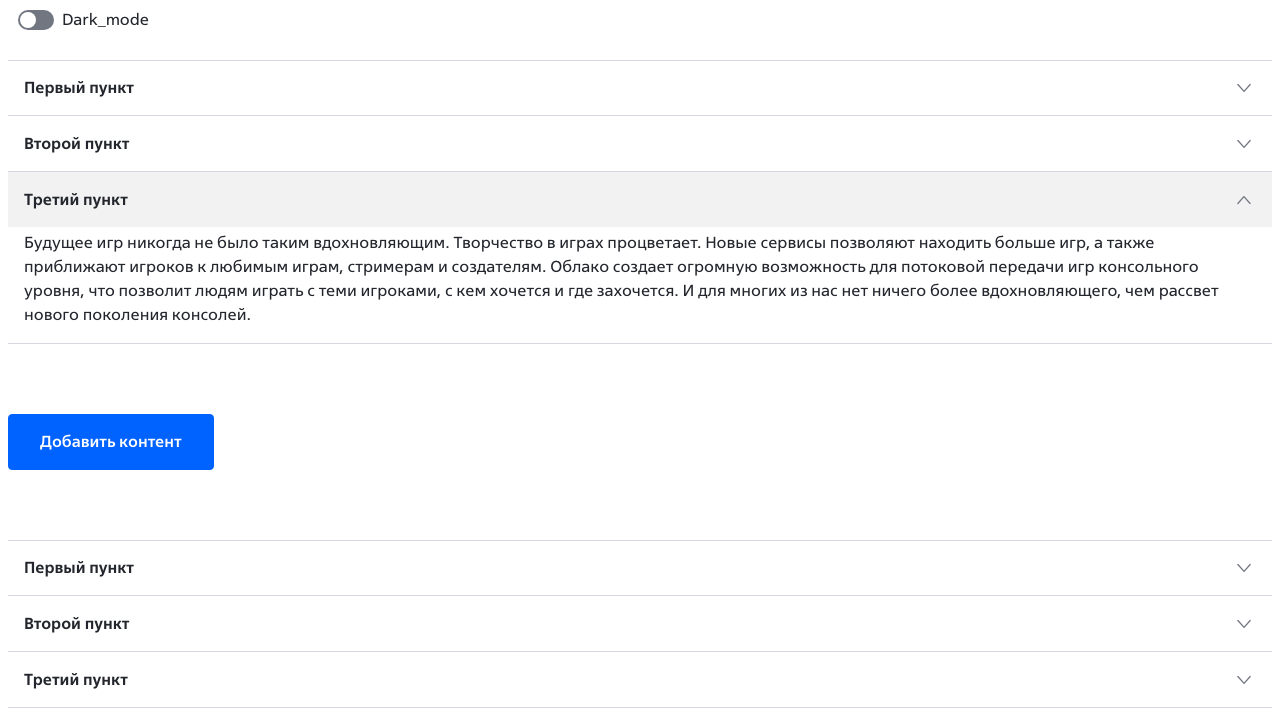